Navigates to MIT FireRoad requirements editor, clicks on the first major from the list, and attempts to access the major's content text area

Starting URL: https://fireroad-dev.mit.edu/requirements/edit/major1

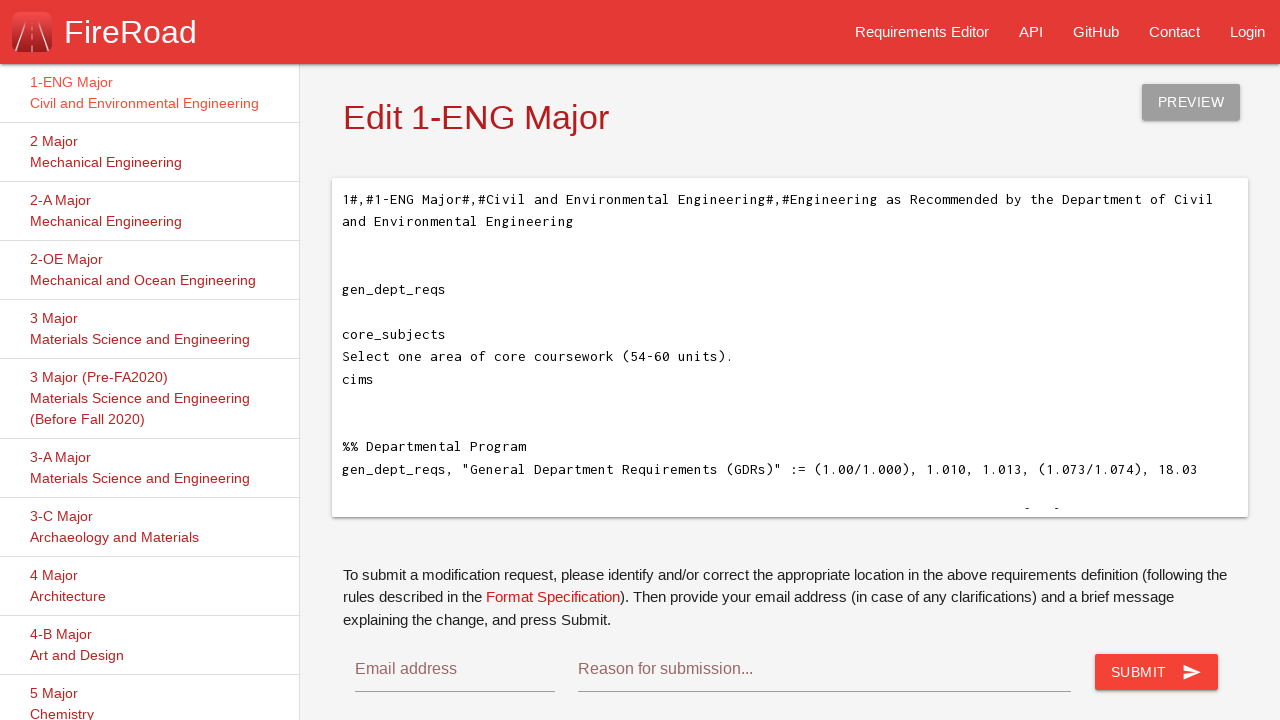

Waited for majors menu to load
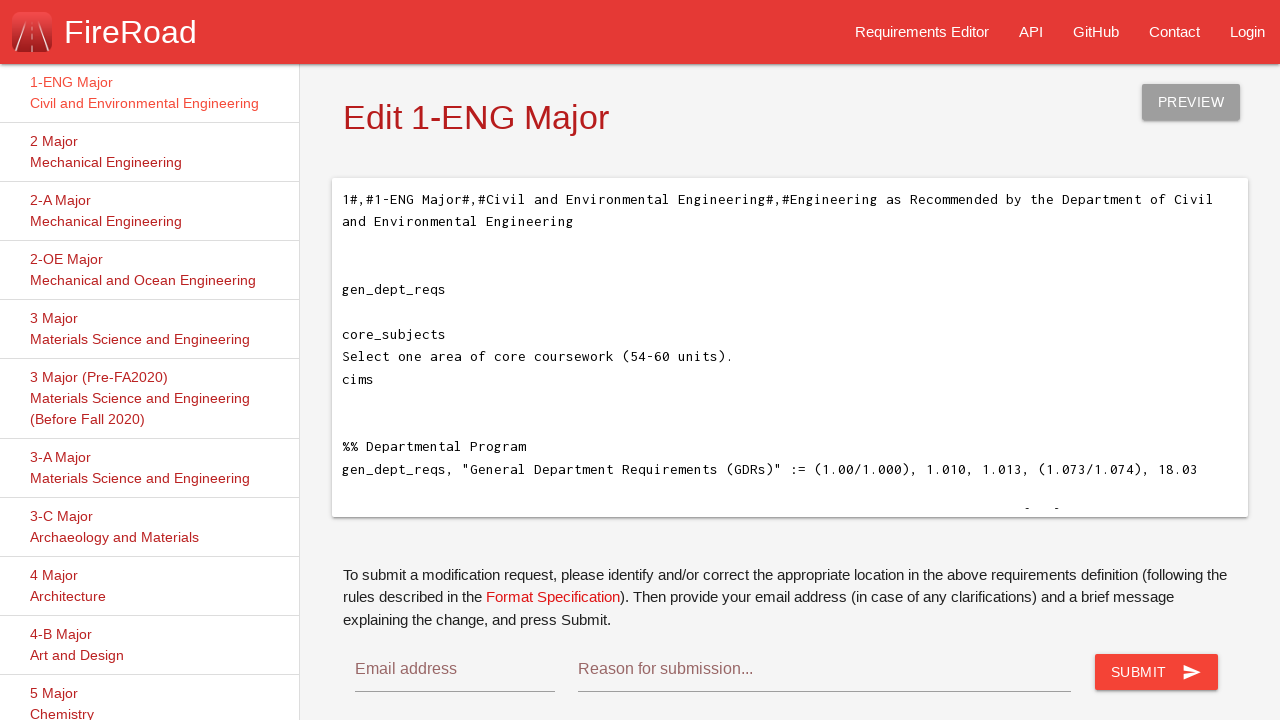

Located all major list items
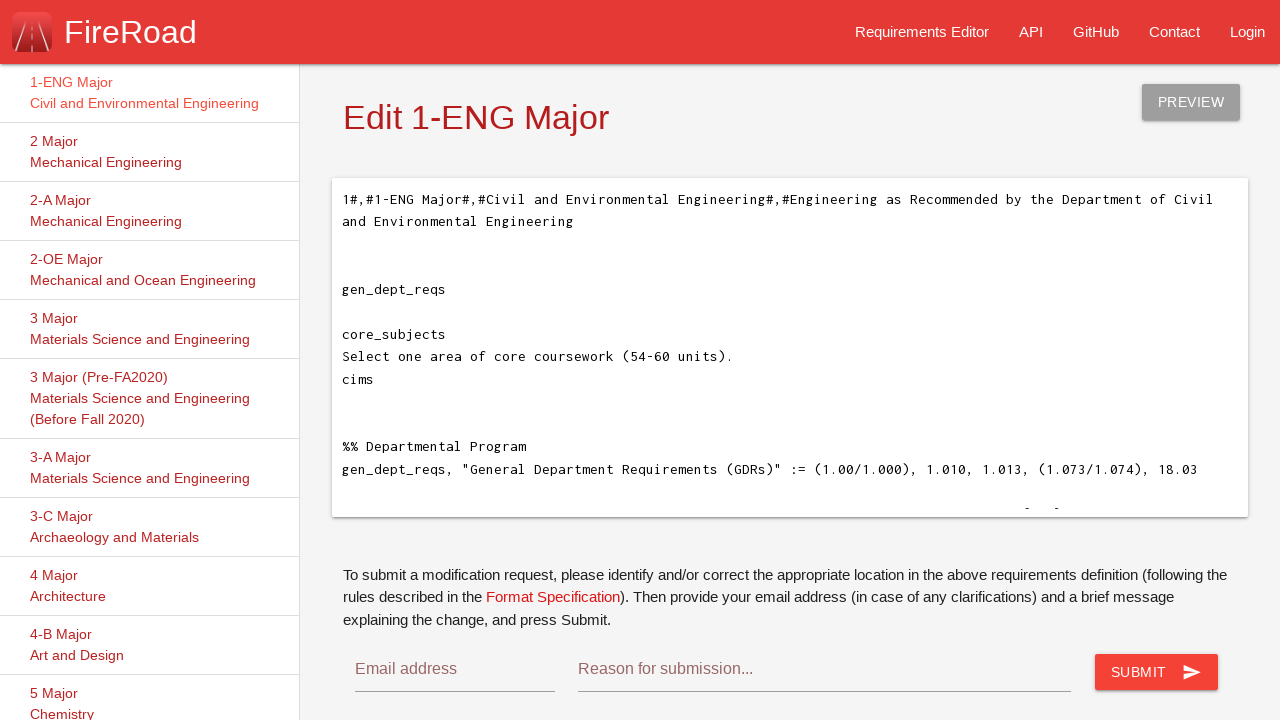

Selected first major from list
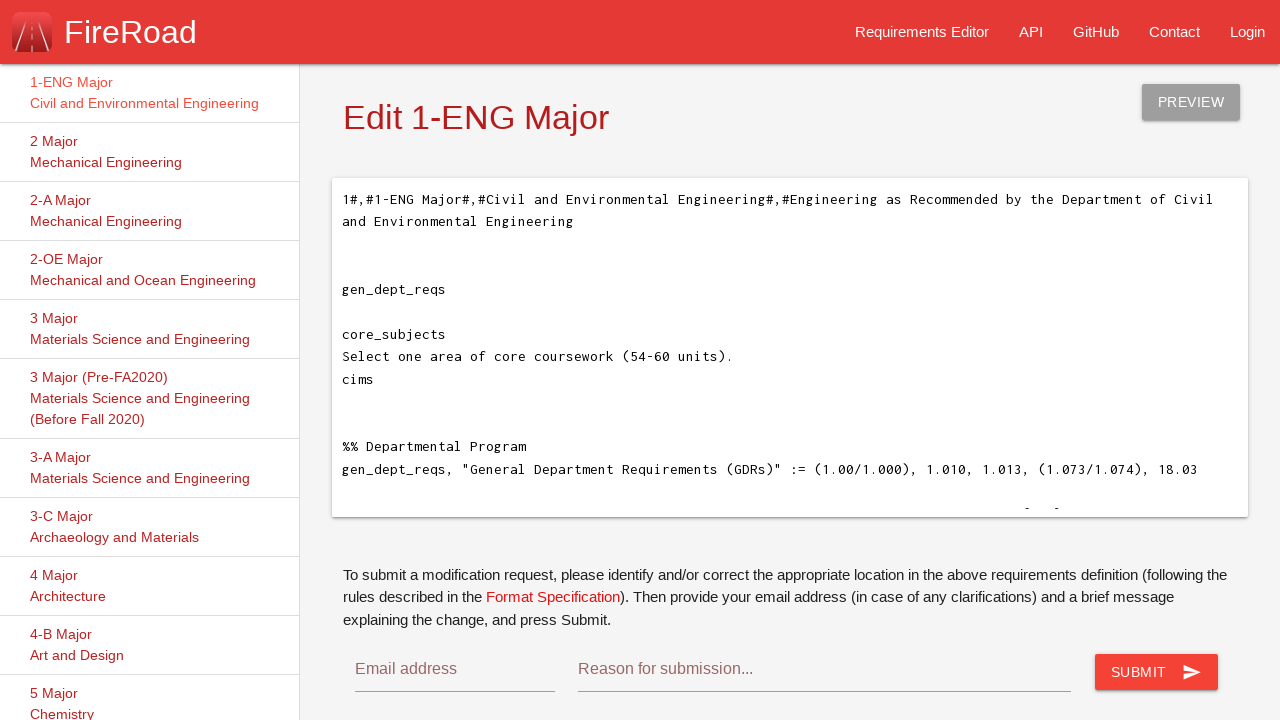

Clicked anchor tag within first major at (150, 93) on #majors li >> nth=0 >> a
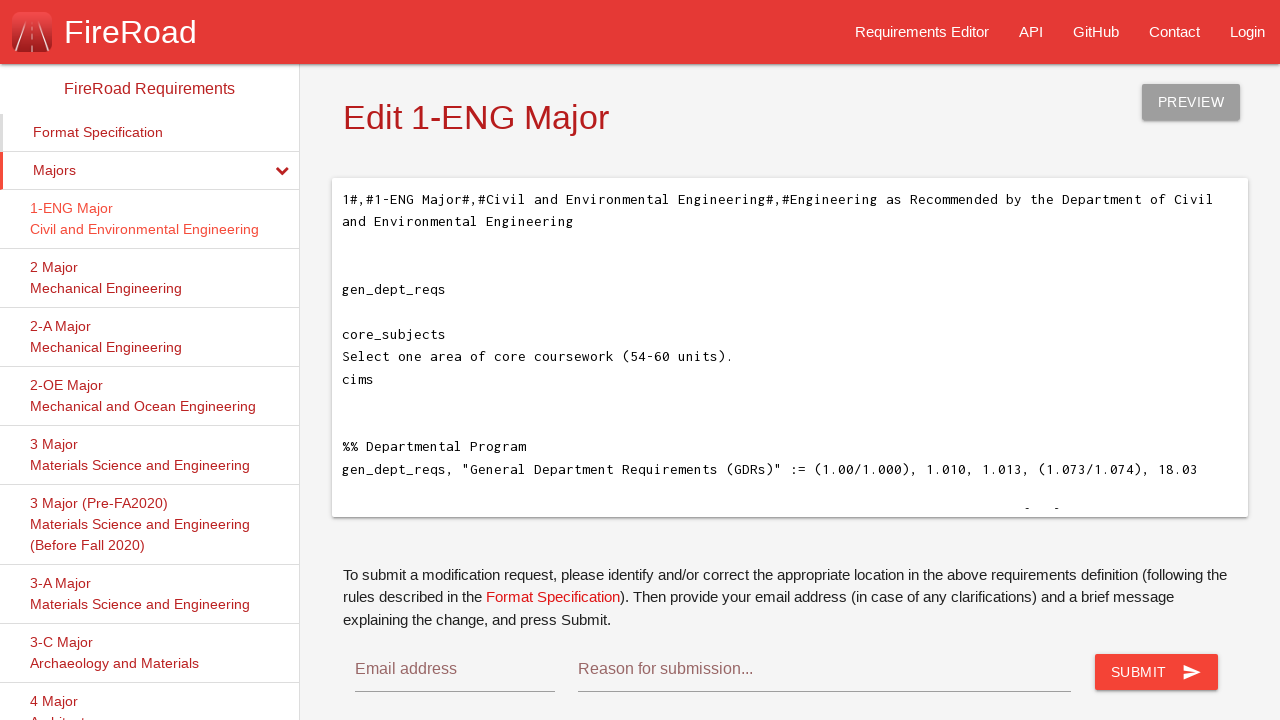

Waited for content to load after clicking major
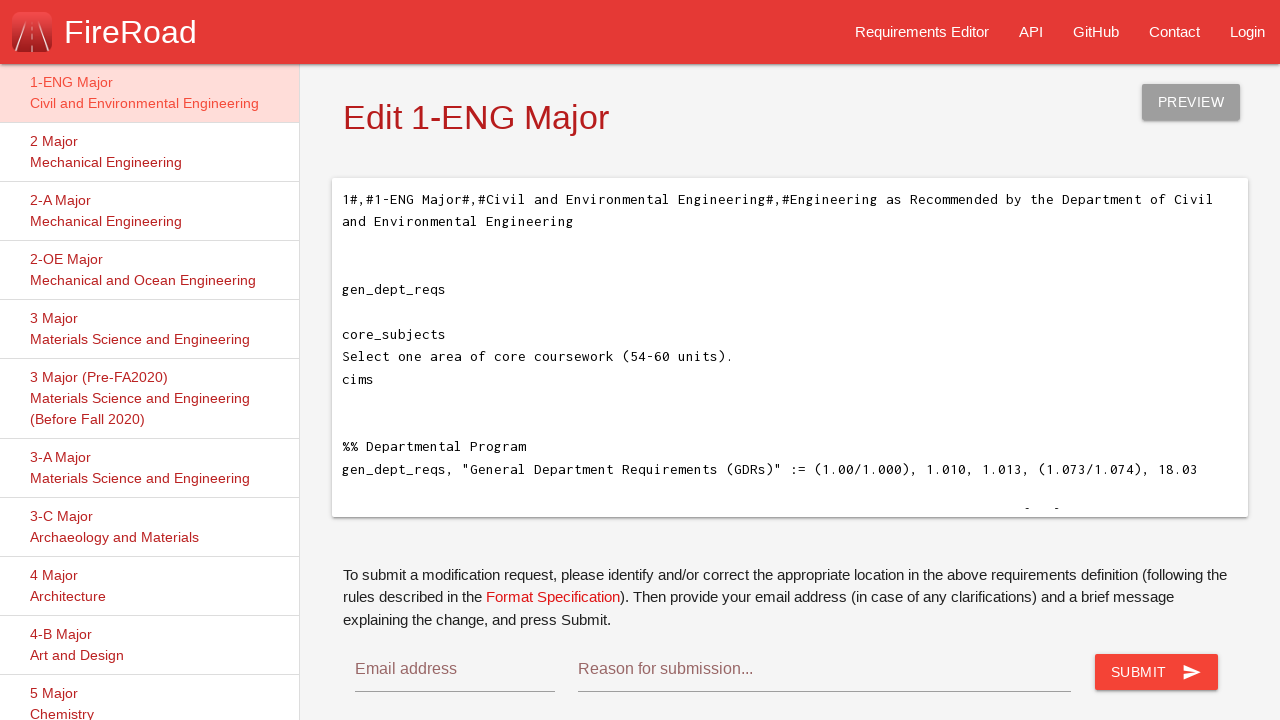

Found textarea in editor card
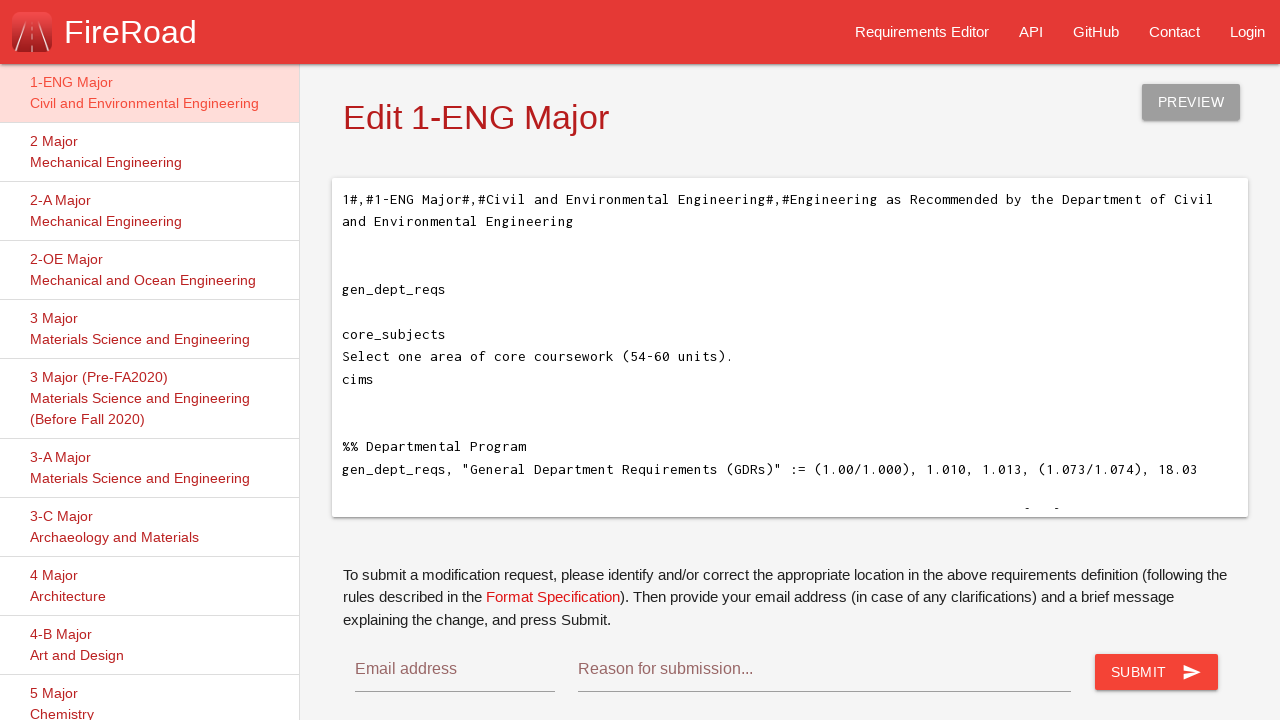

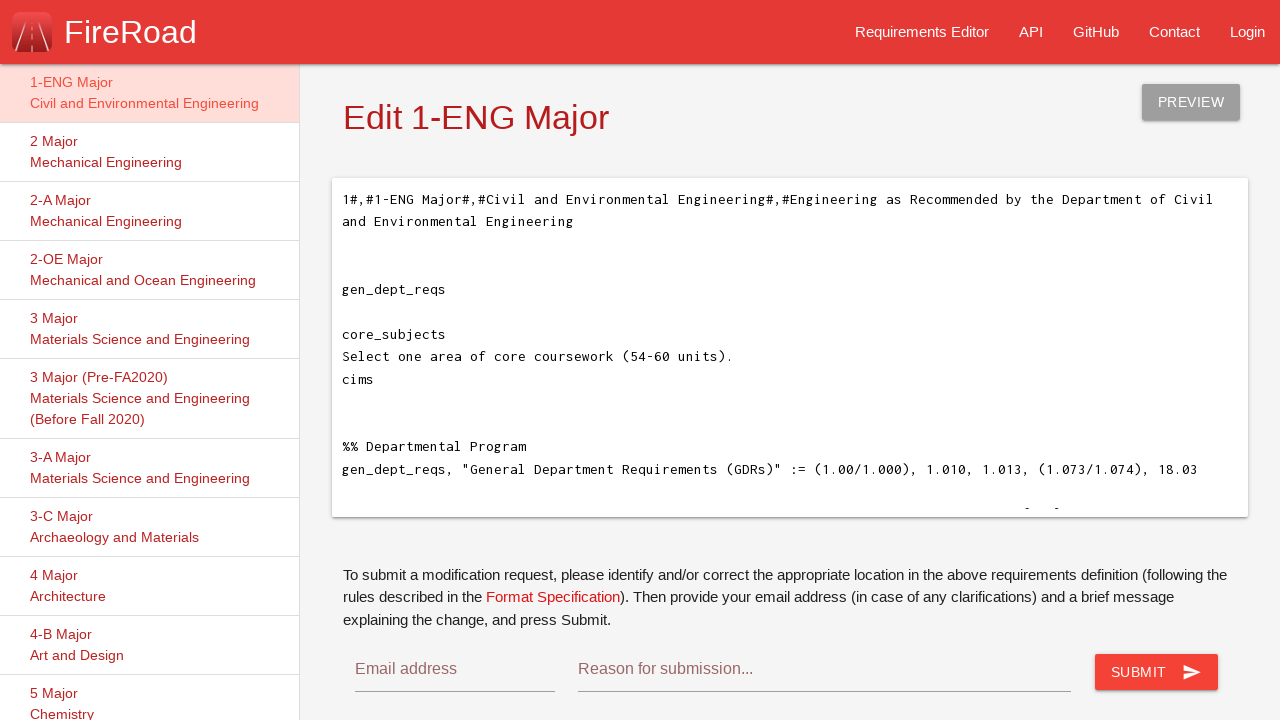